Tests bank manager login functionality by clicking the Bank Manager Login button and verifying navigation

Starting URL: https://www.globalsqa.com/angularJs-protractor/BankingProject/#/login

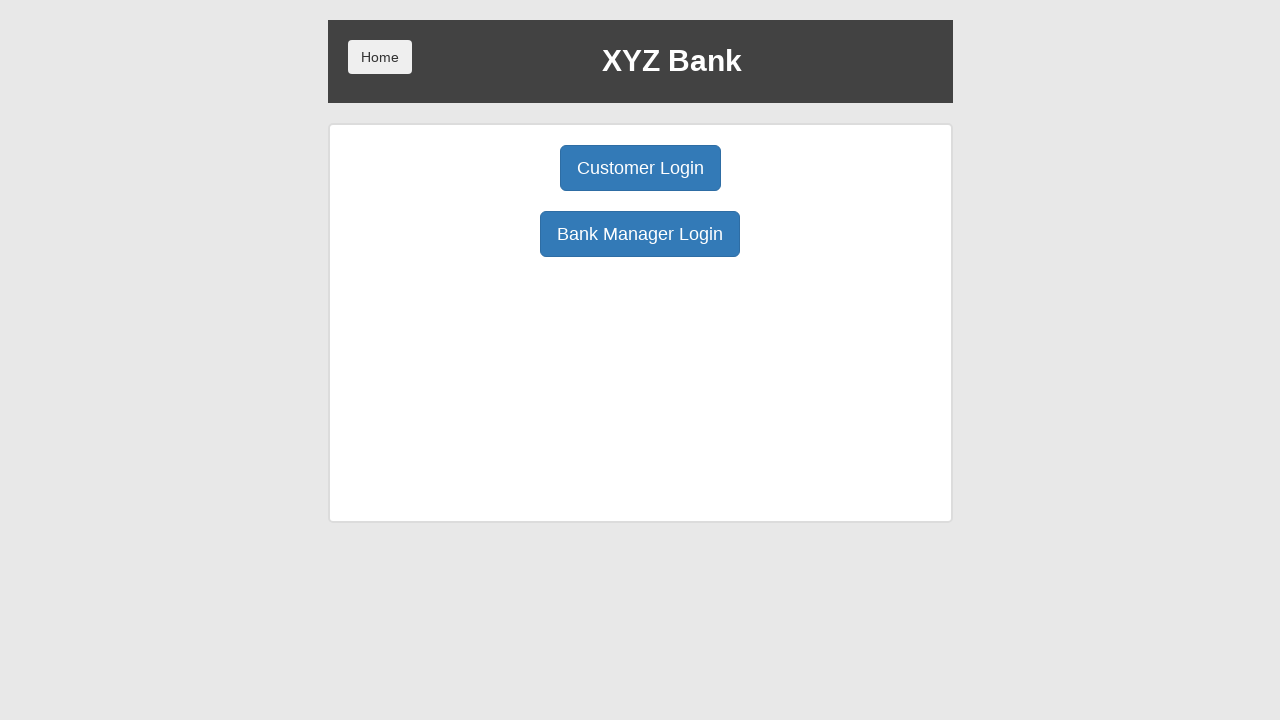

Clicked Bank Manager Login button at (640, 234) on xpath=/html/body/div/div/div[2]/div/div[1]/div[2]/button
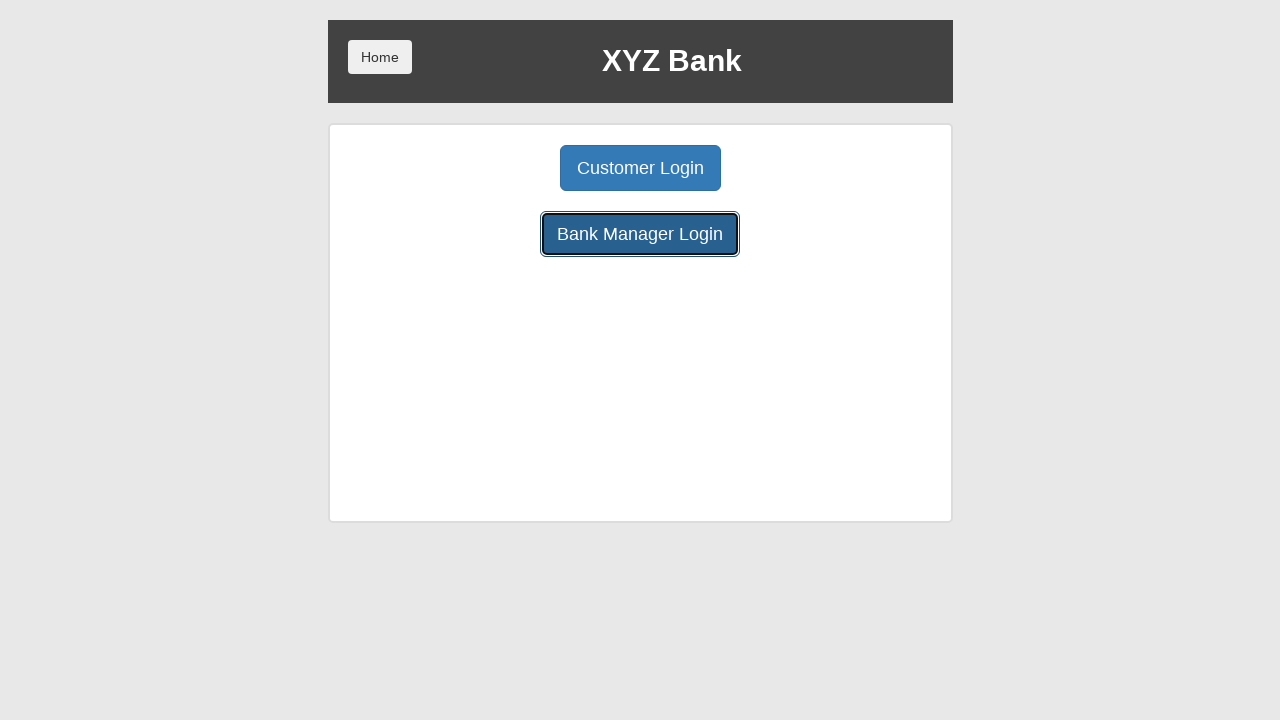

Navigation to manager page completed
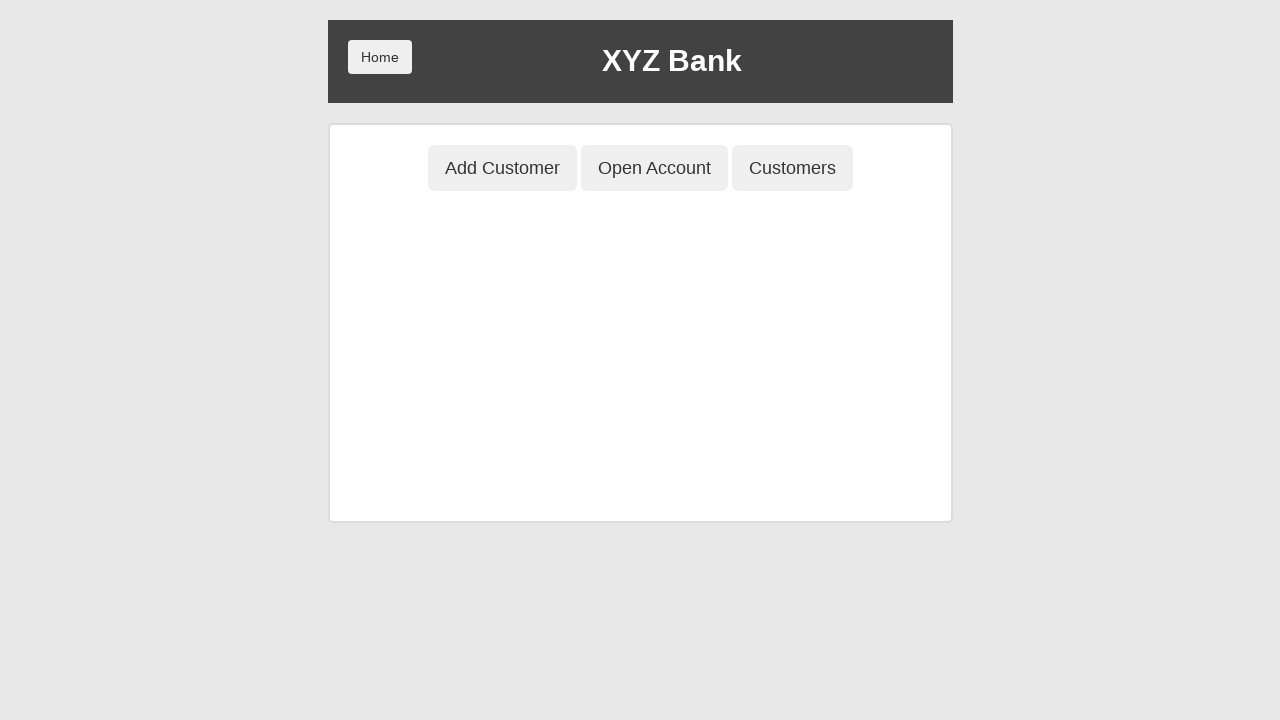

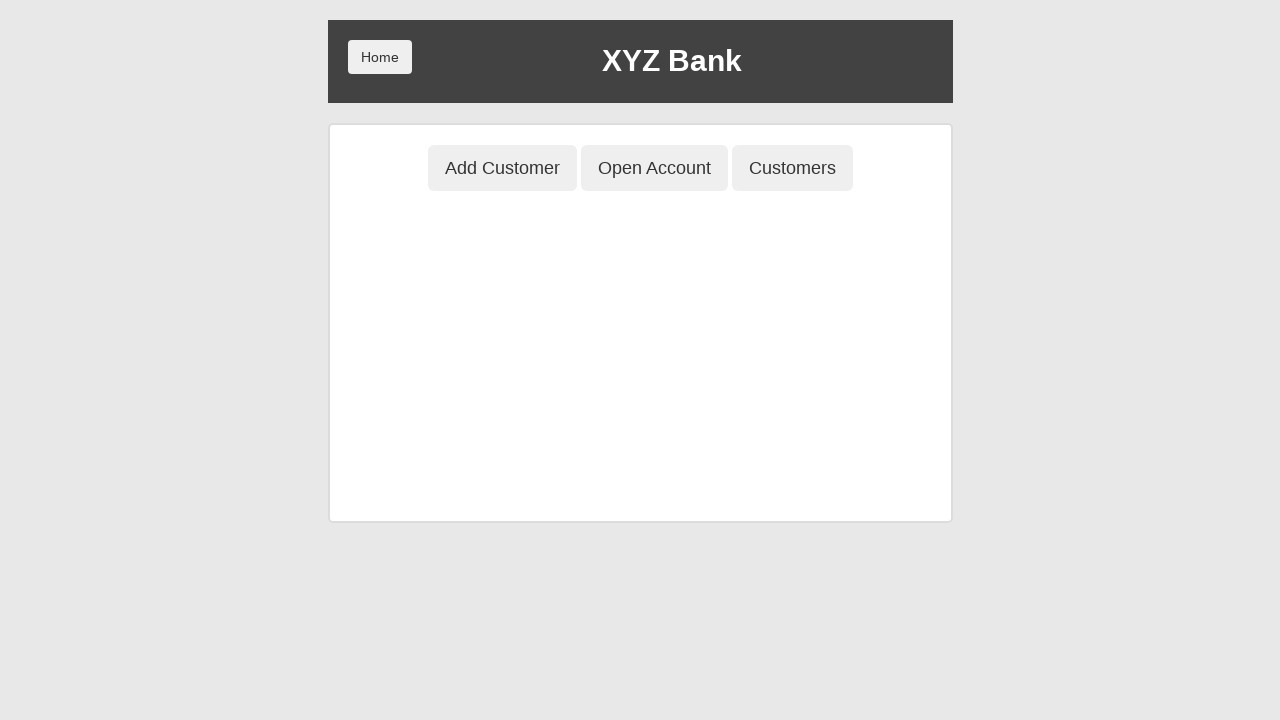